Tests various interactive elements on a demo page including form inputs, buttons, alerts, and links to verify their functionality

Starting URL: https://testpages.eviltester.com/styled/webdriver-example-page

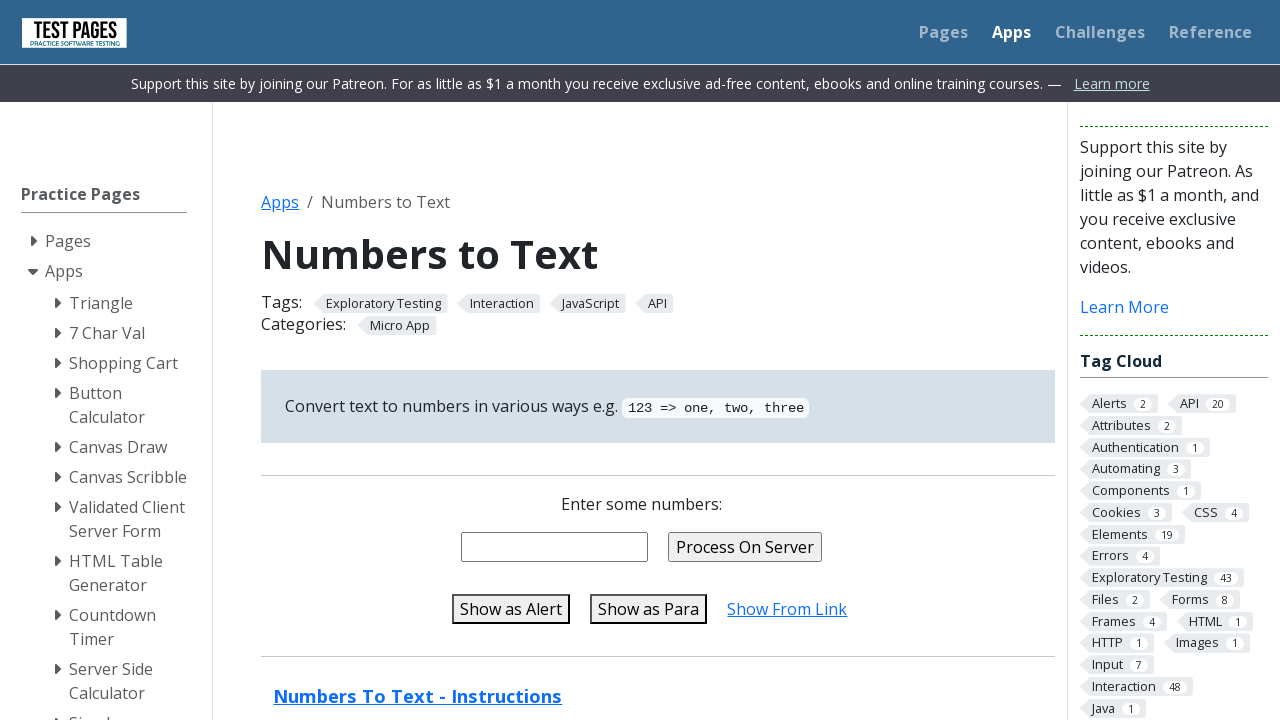

Filled number entry field with '123' on #numentry
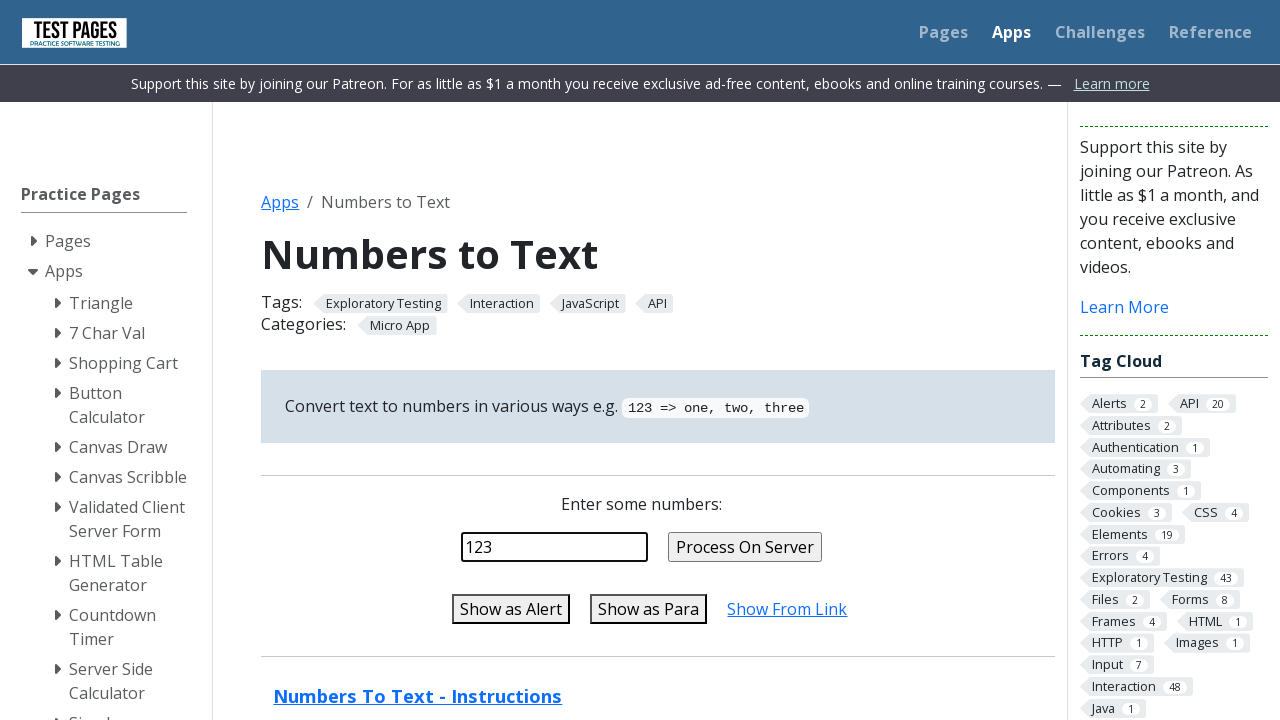

Pressed Enter key in number entry field on #numentry
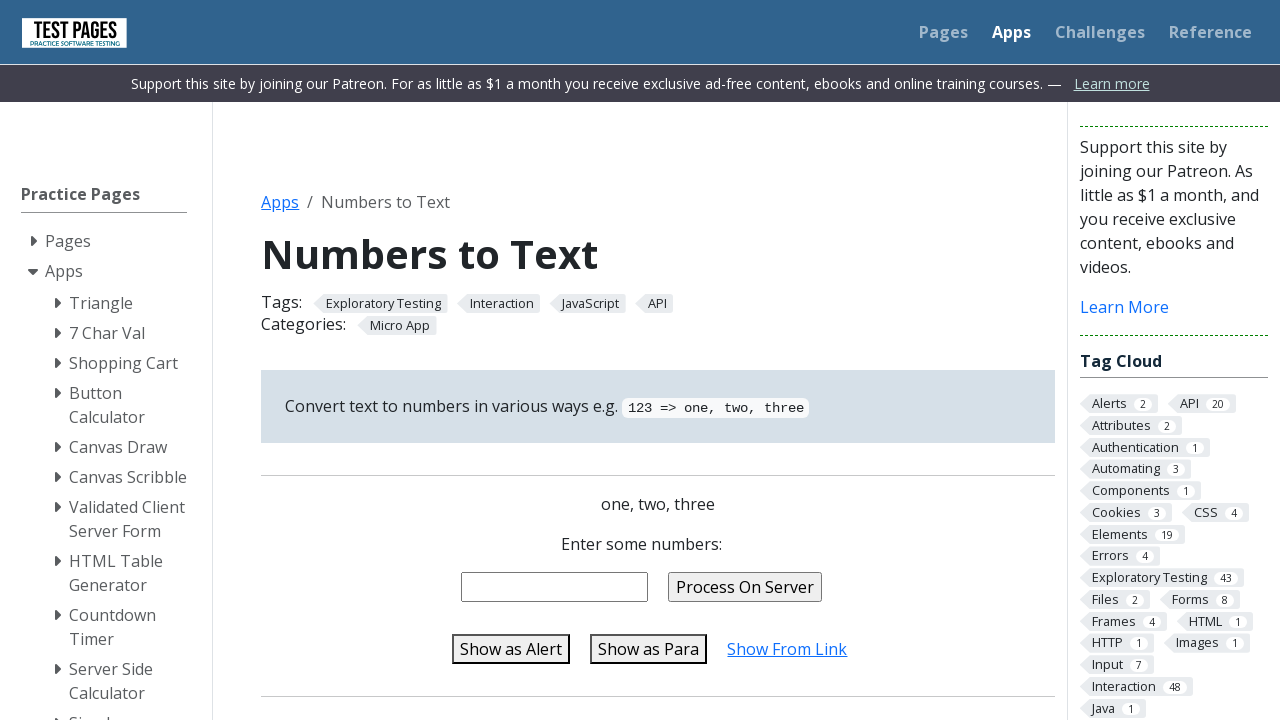

Message element appeared after pressing Enter
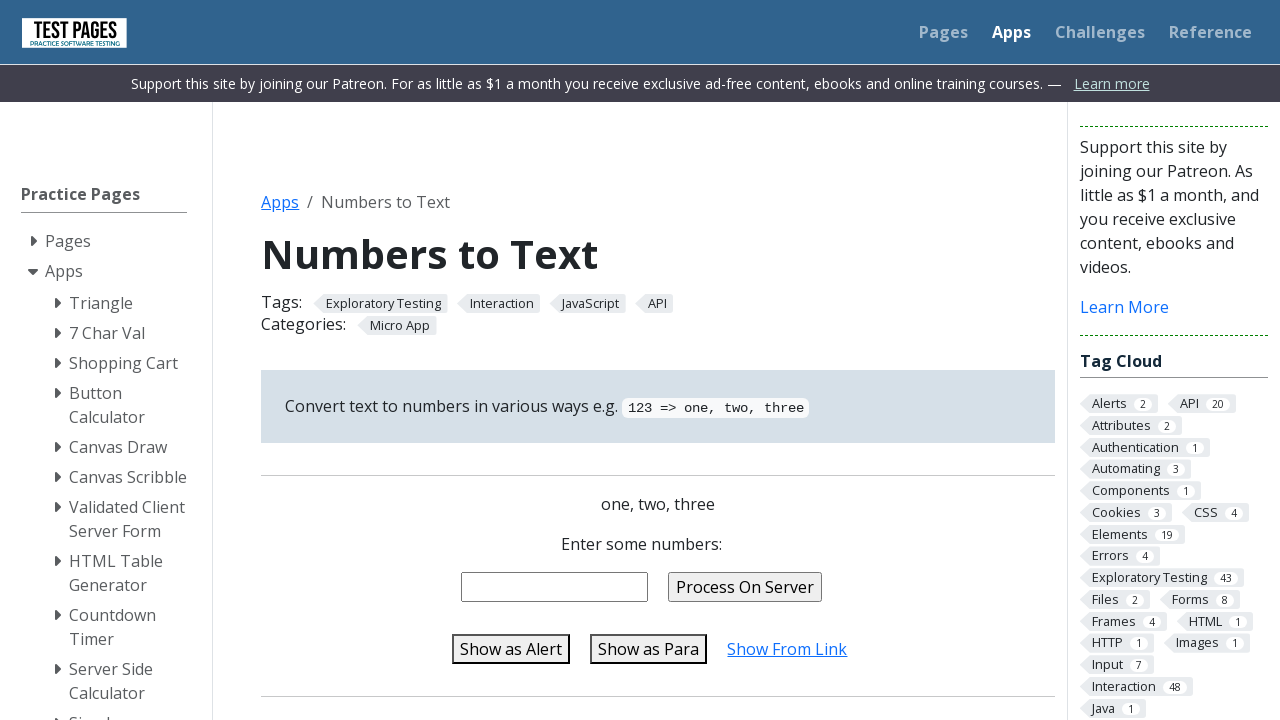

Filled number entry field with '123' for server test on #numentry
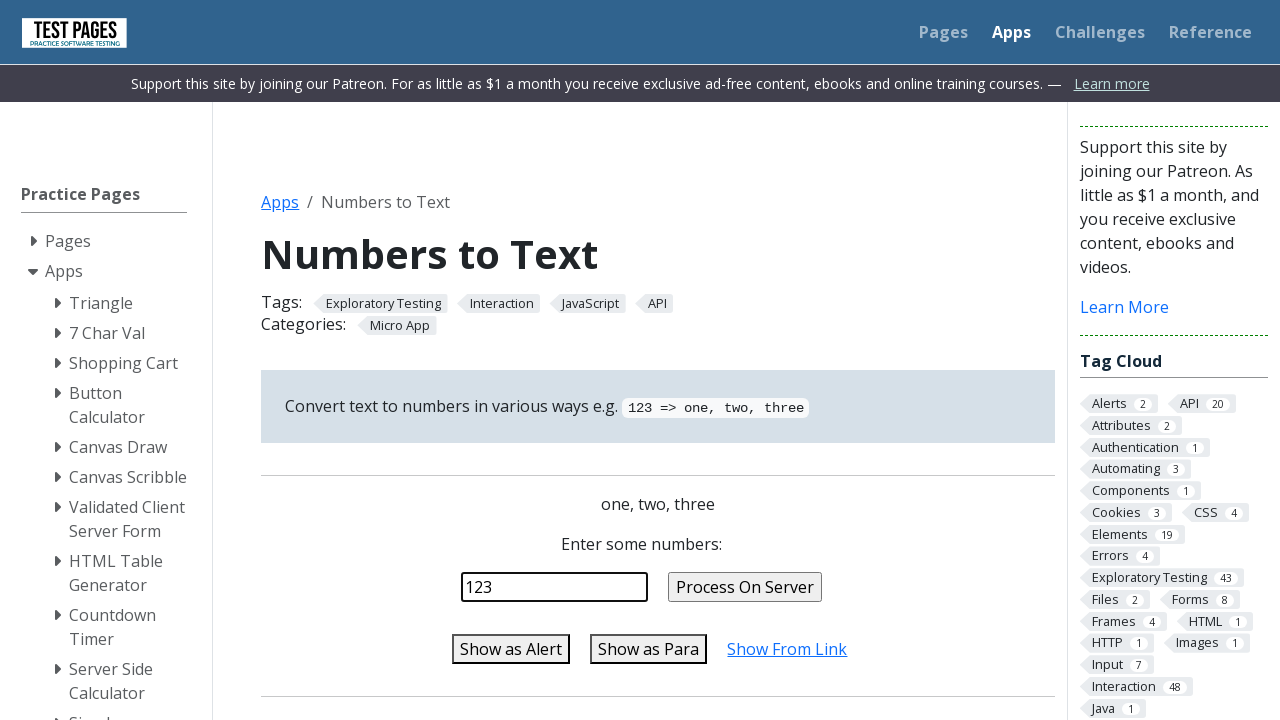

Clicked 'Process on Server' button at (745, 587) on #submit-to-server
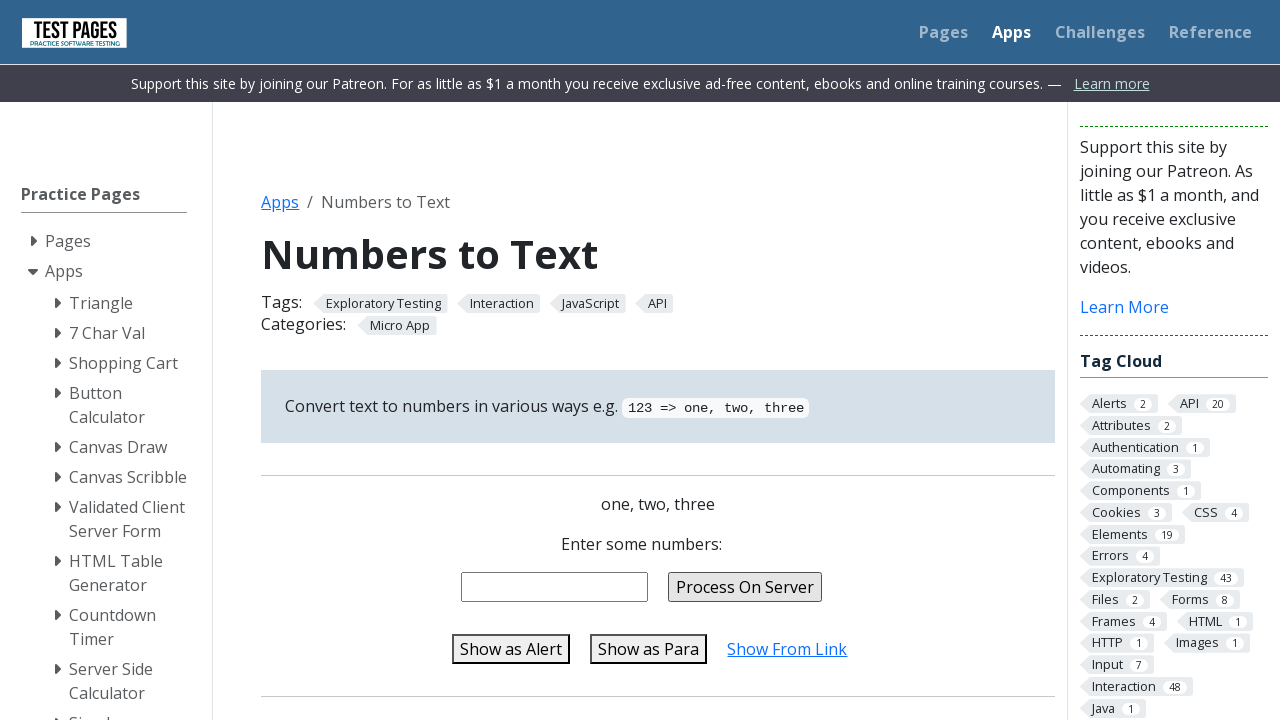

Server processing completed and message appeared
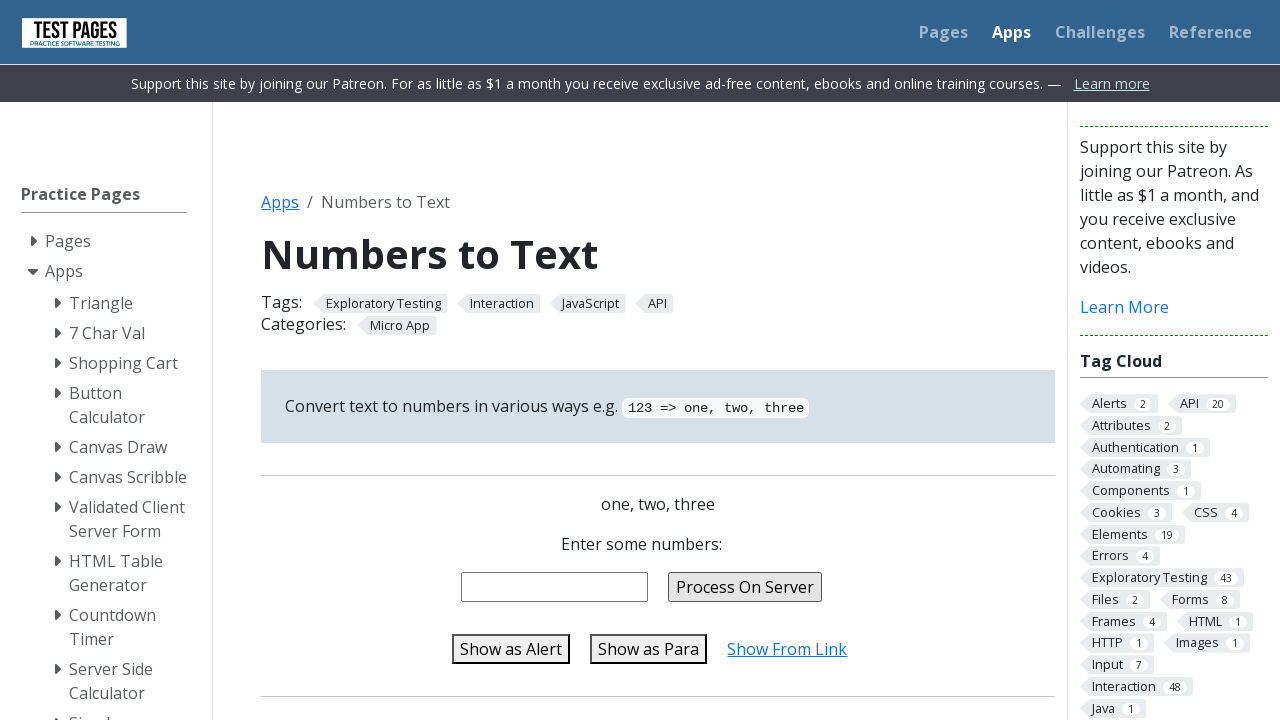

Filled number entry field with '123' for alert test on #numentry
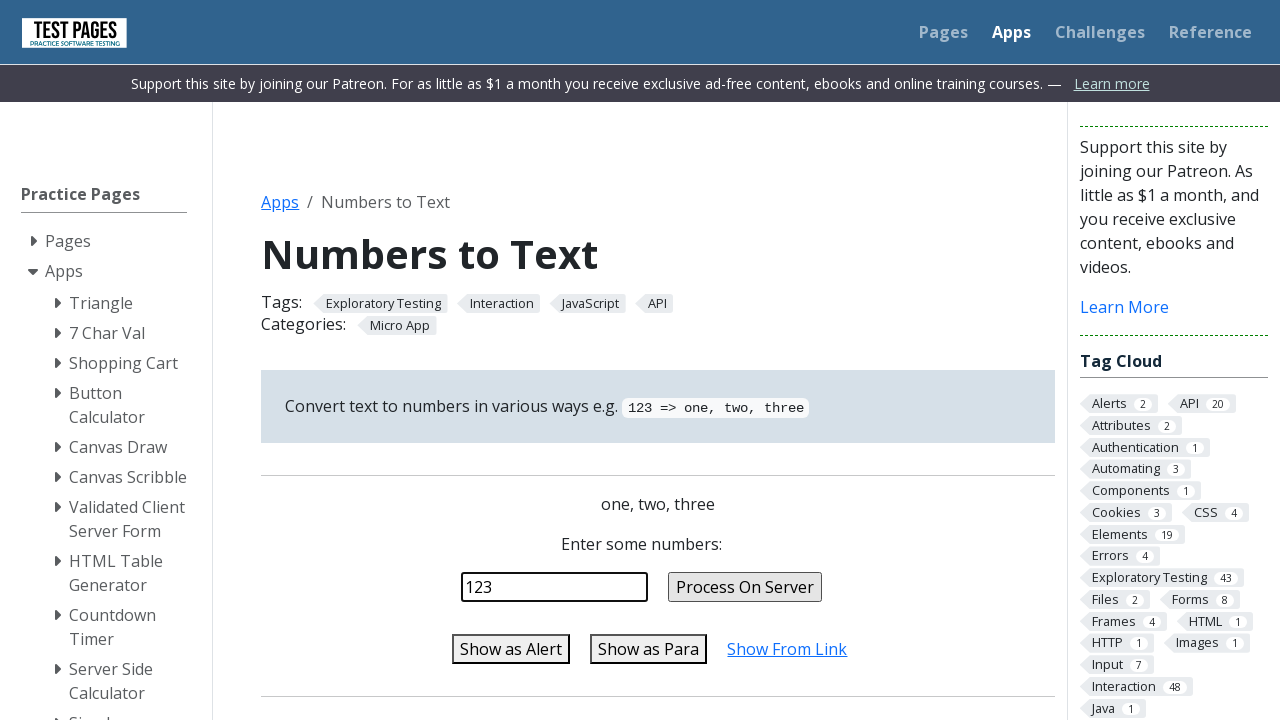

Clicked 'Show as Alert' button at (511, 649) on #show-as-alert
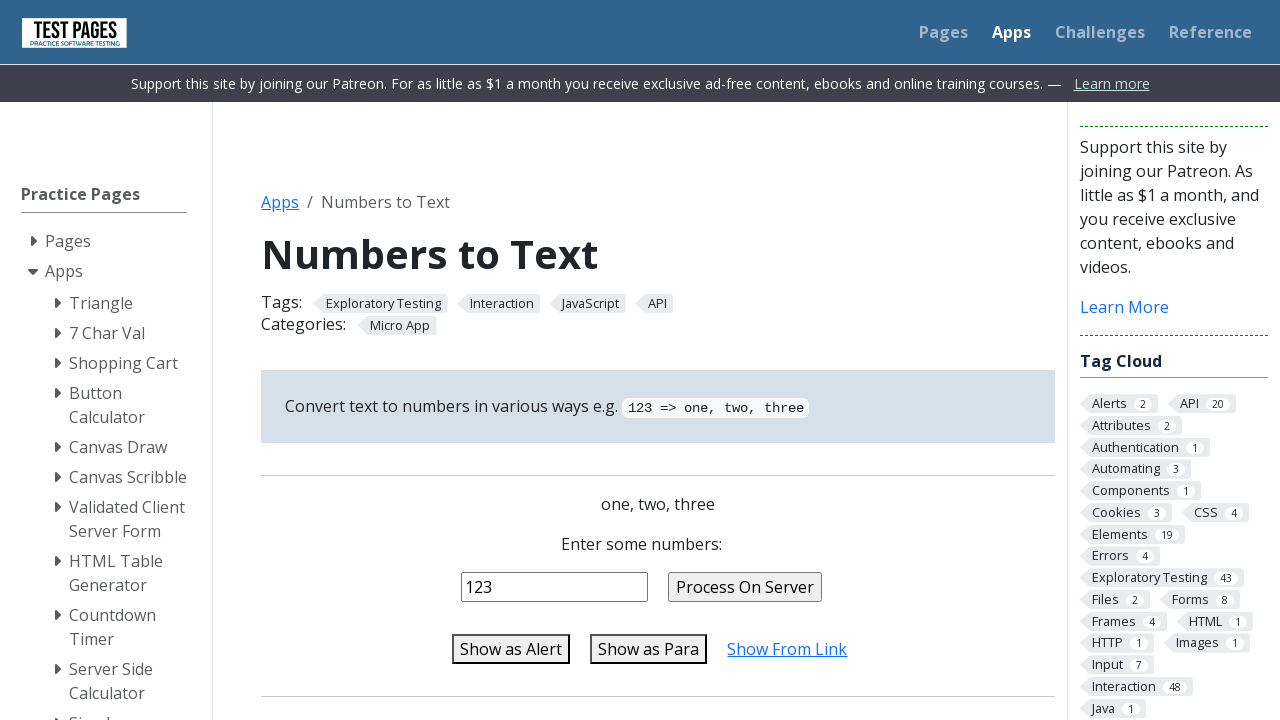

Alert dialog accepted
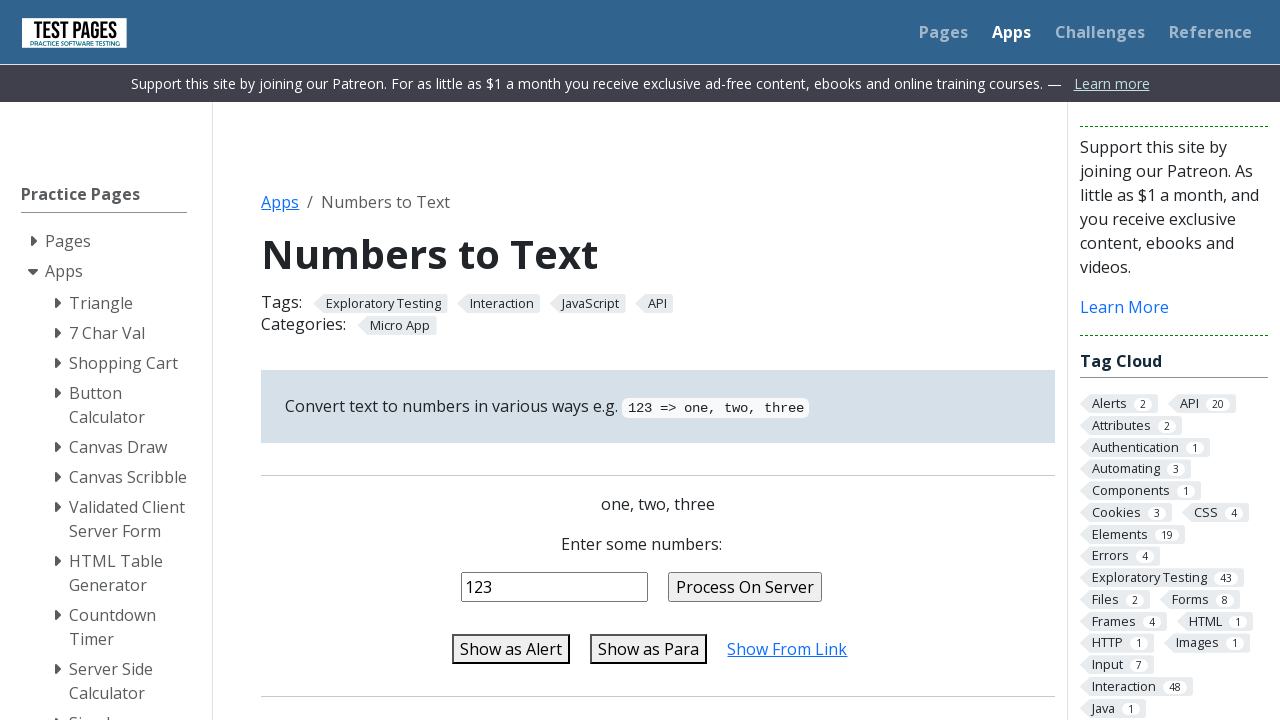

Clicked 'Show as Paragraph' button at (649, 649) on #show-as-para
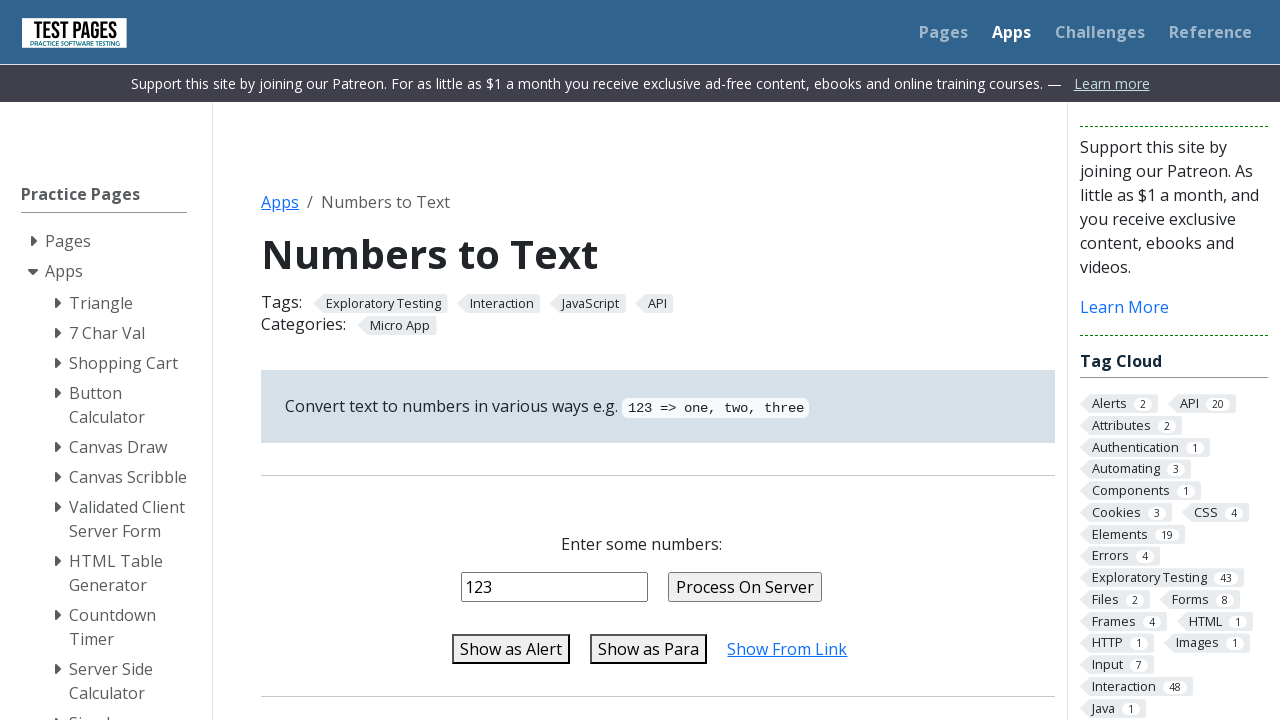

Paragraph message appeared on page
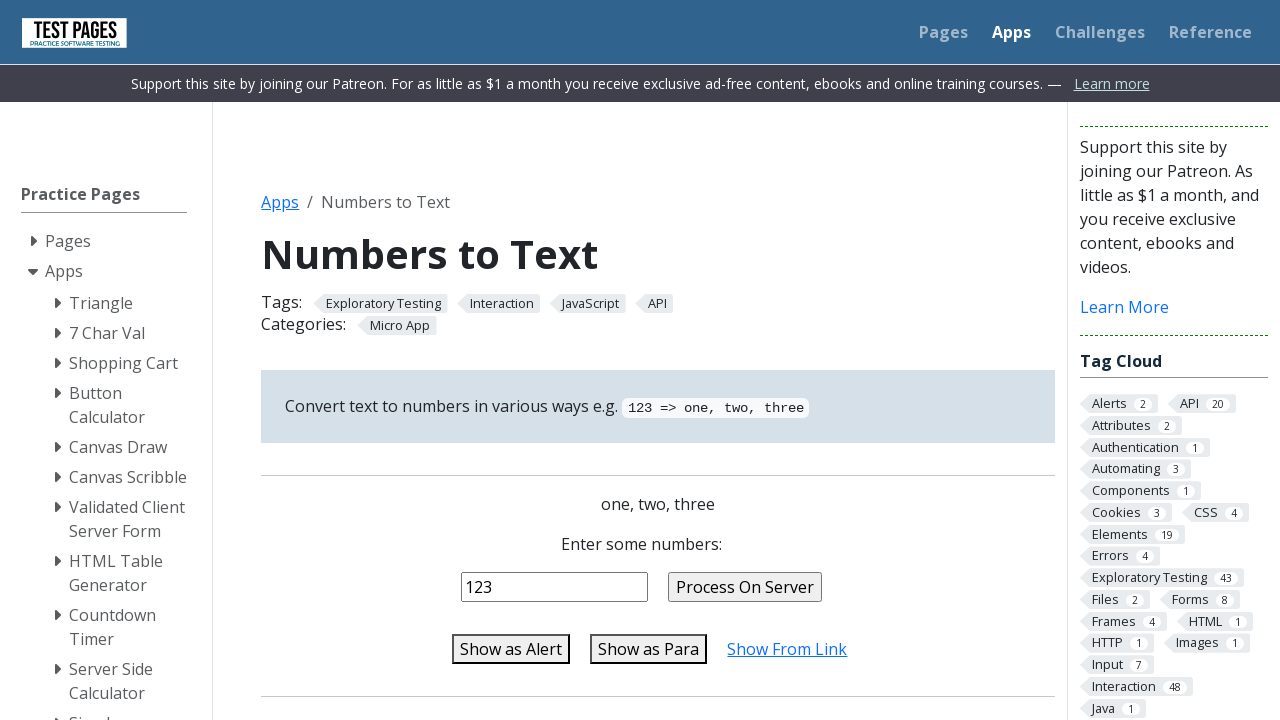

Clicked the clickable link element at (787, 649) on #clickable-link
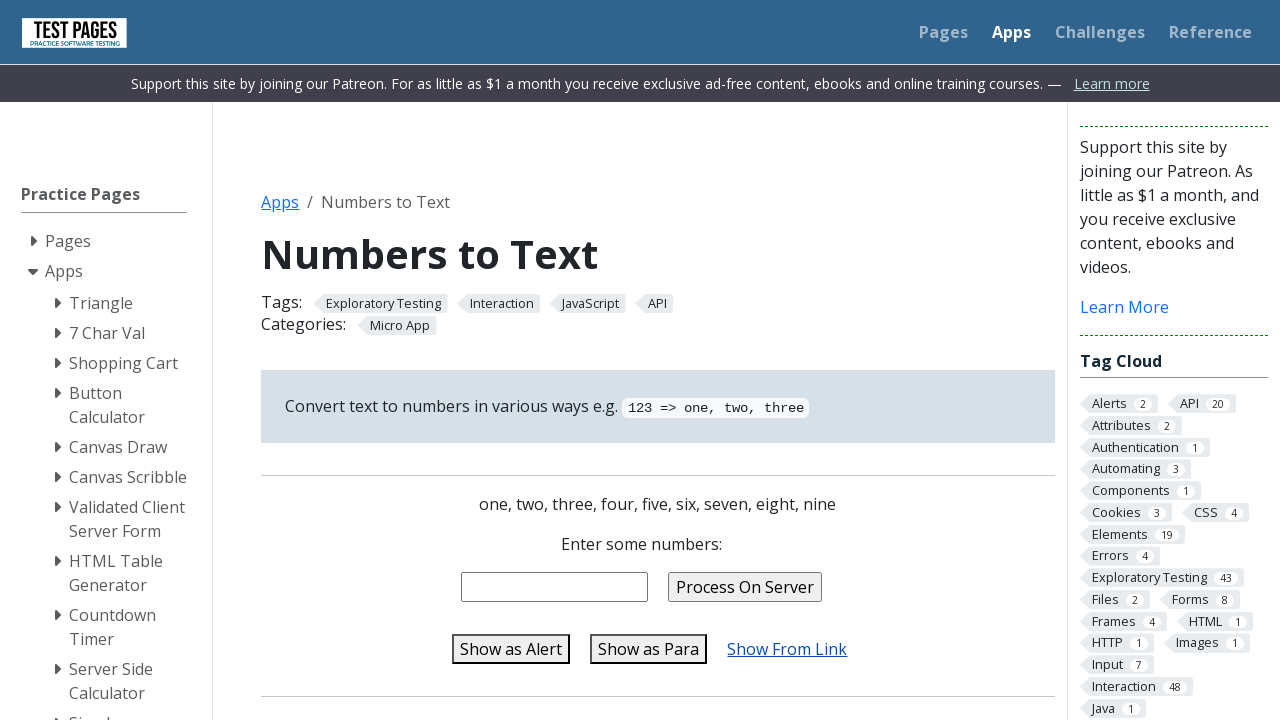

Link result message appeared on page
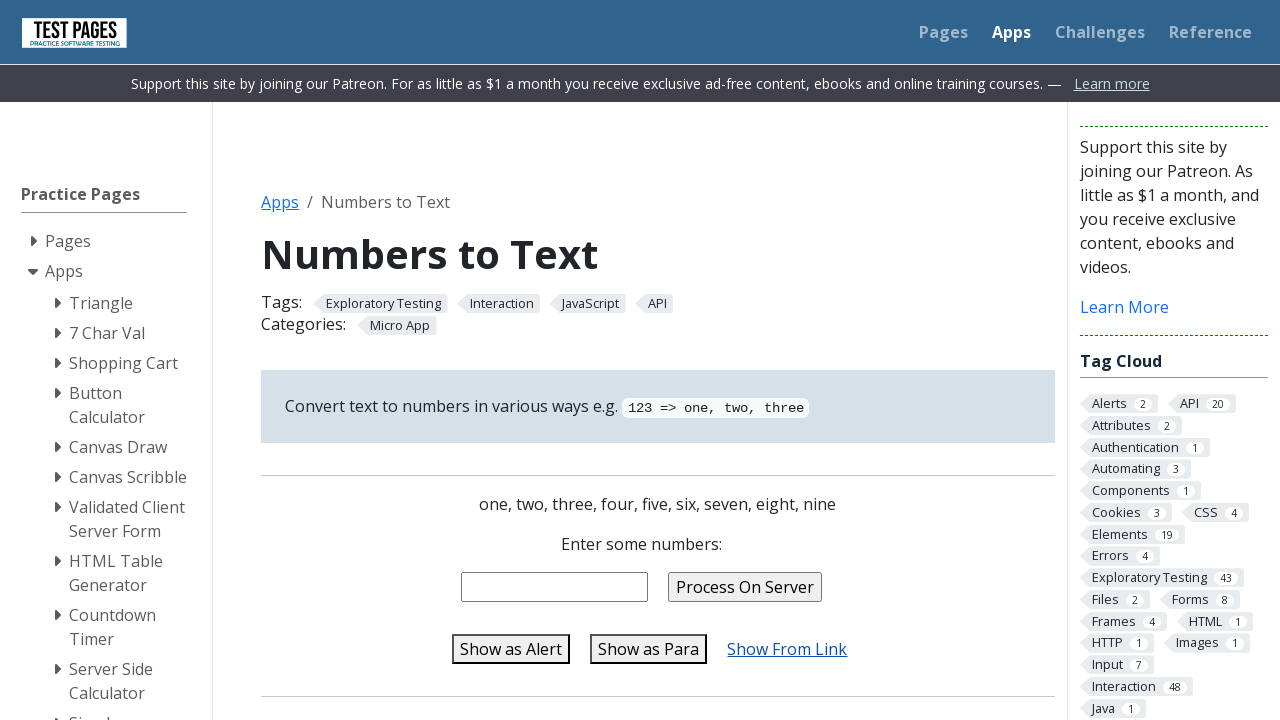

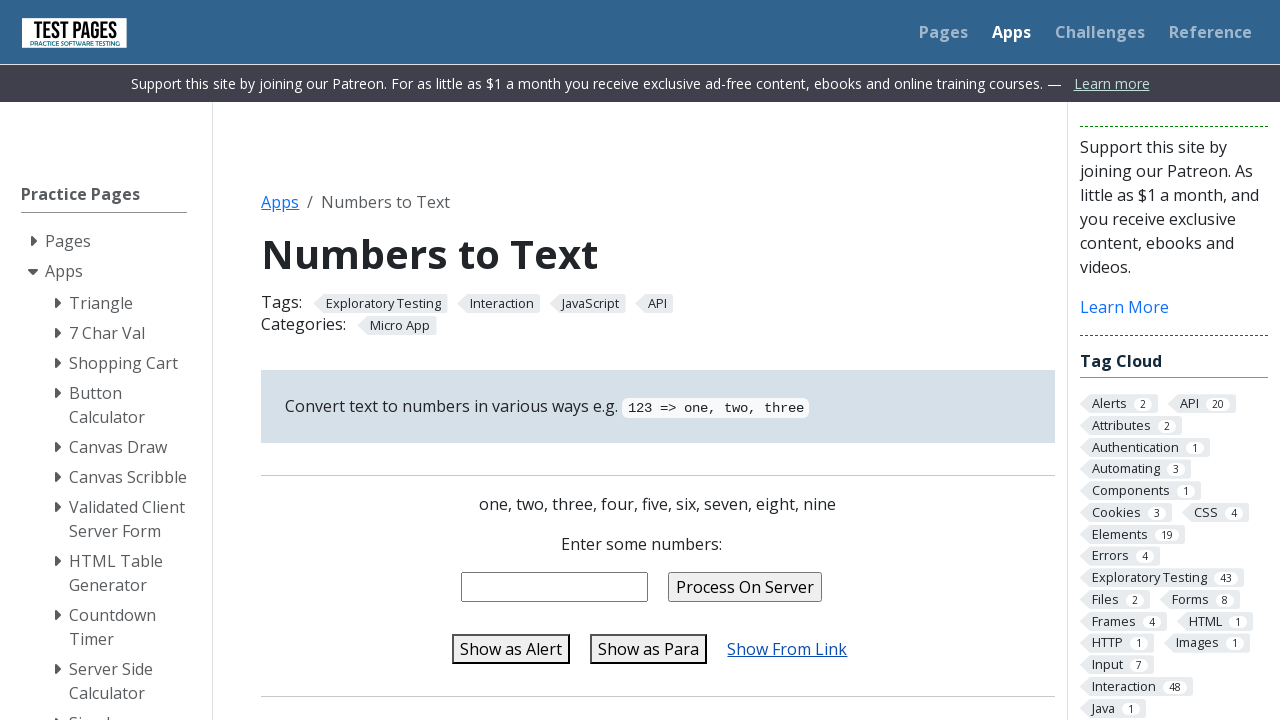